Tests dynamic loading with a reusable wait helper pattern - clicks Start button and waits for the finish text to appear using explicit waits.

Starting URL: http://the-internet.herokuapp.com/dynamic_loading/1

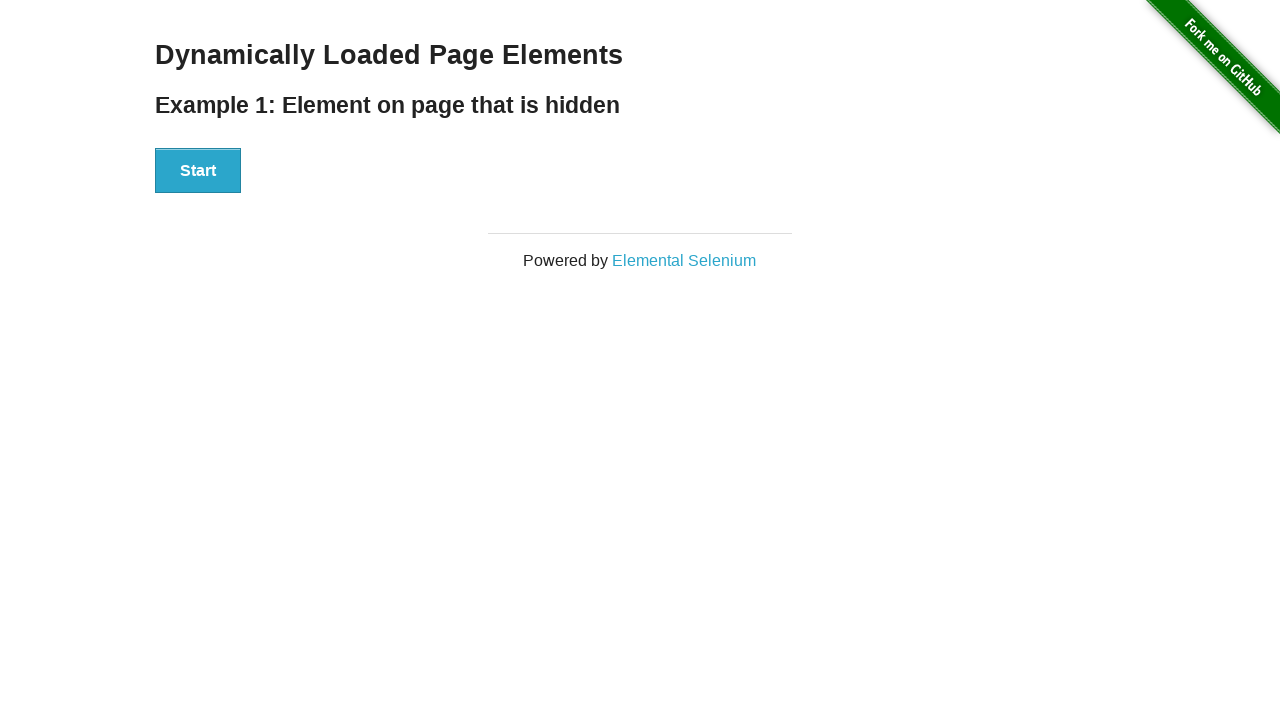

Clicked Start button to trigger dynamic loading at (198, 171) on #start button
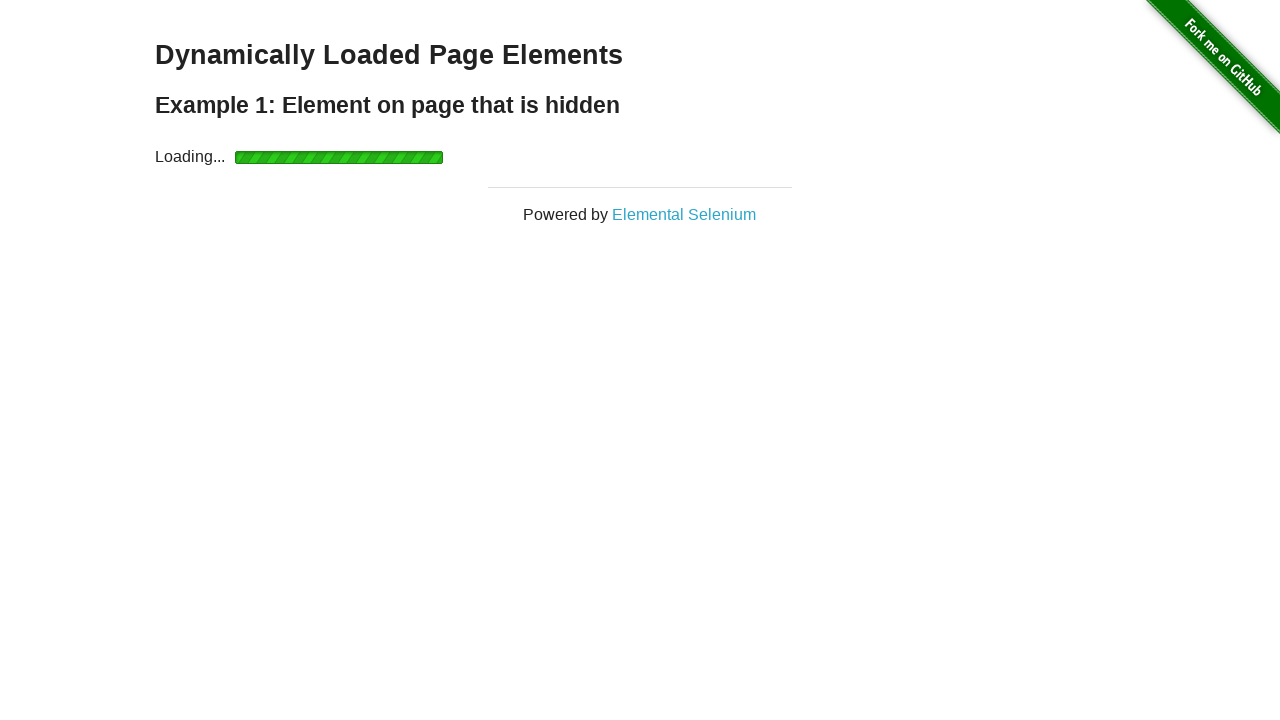

Waited for finish element to become visible
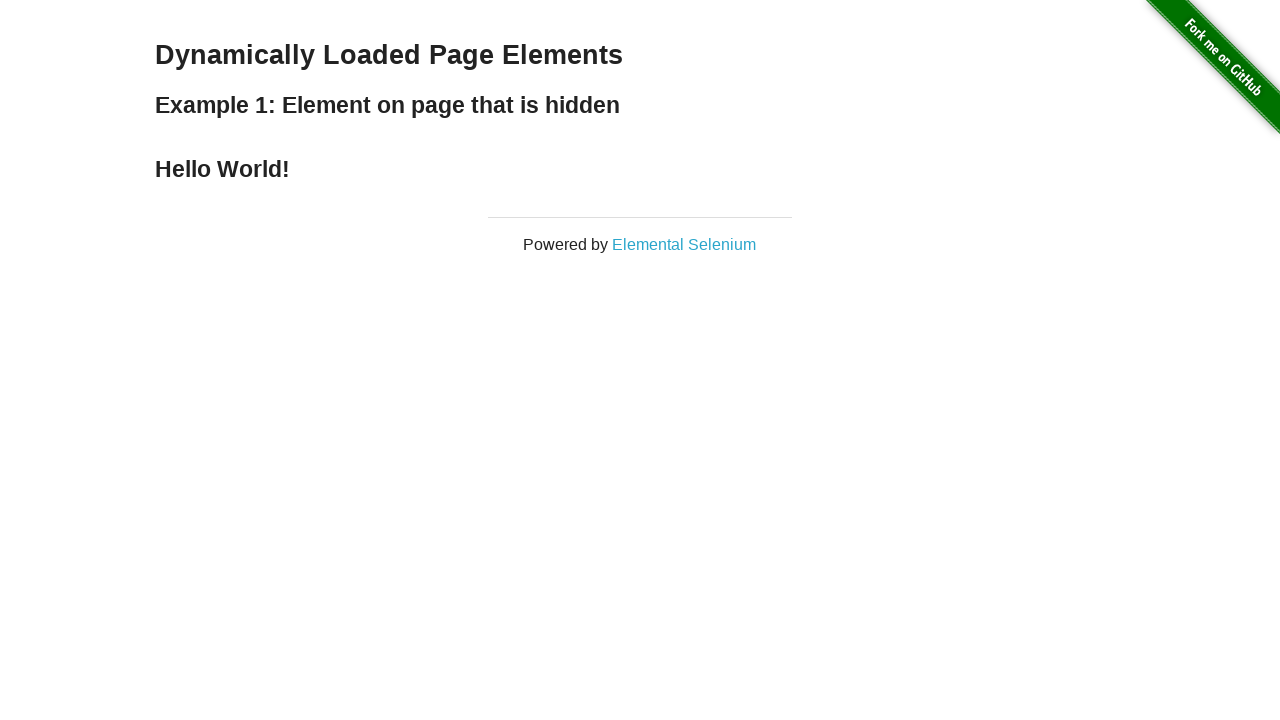

Verified that finish text is displayed
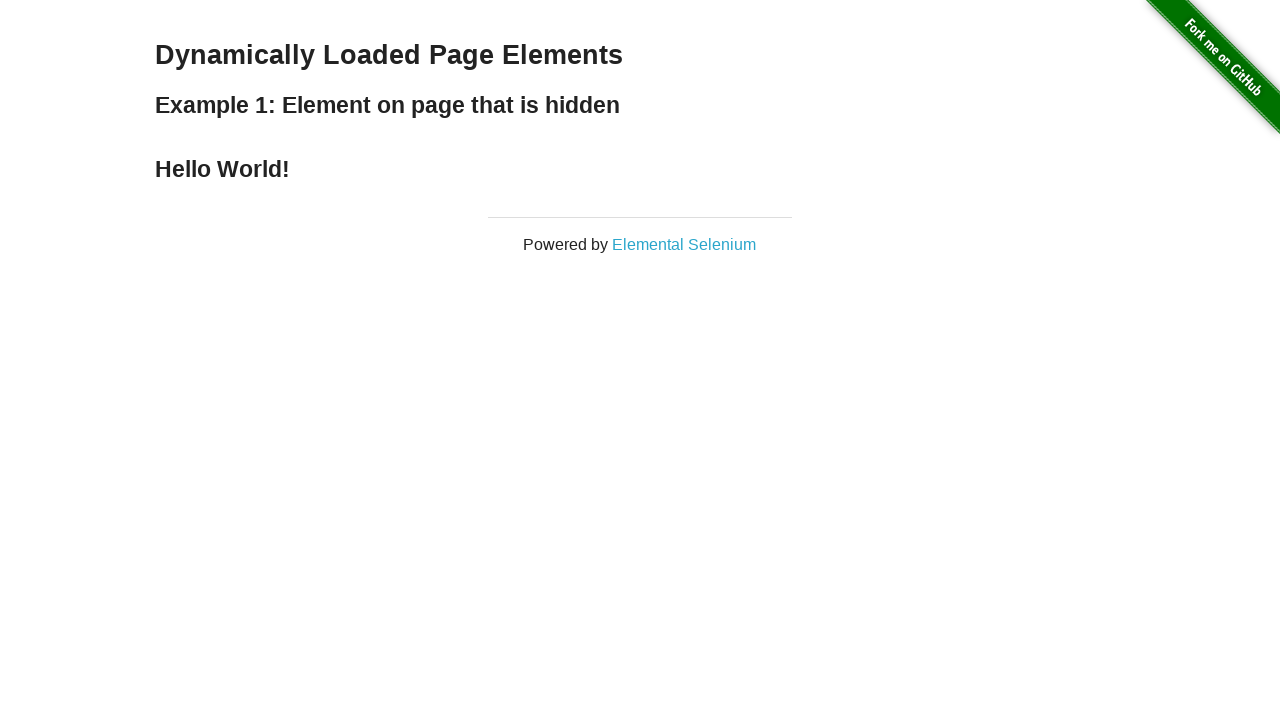

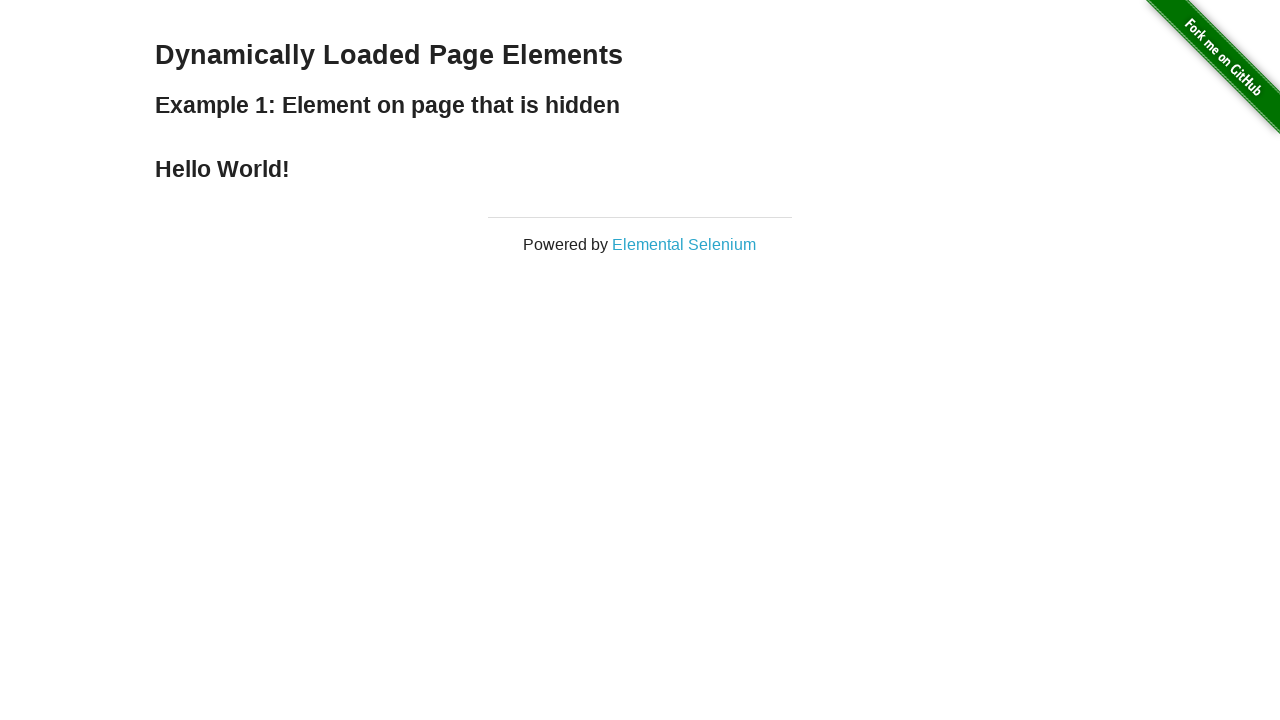